Tests form filling on a dummy website by entering address and email fields with different wait strategies

Starting URL: https://automationbysqatools.blogspot.com/2021/05/dummy-website.html

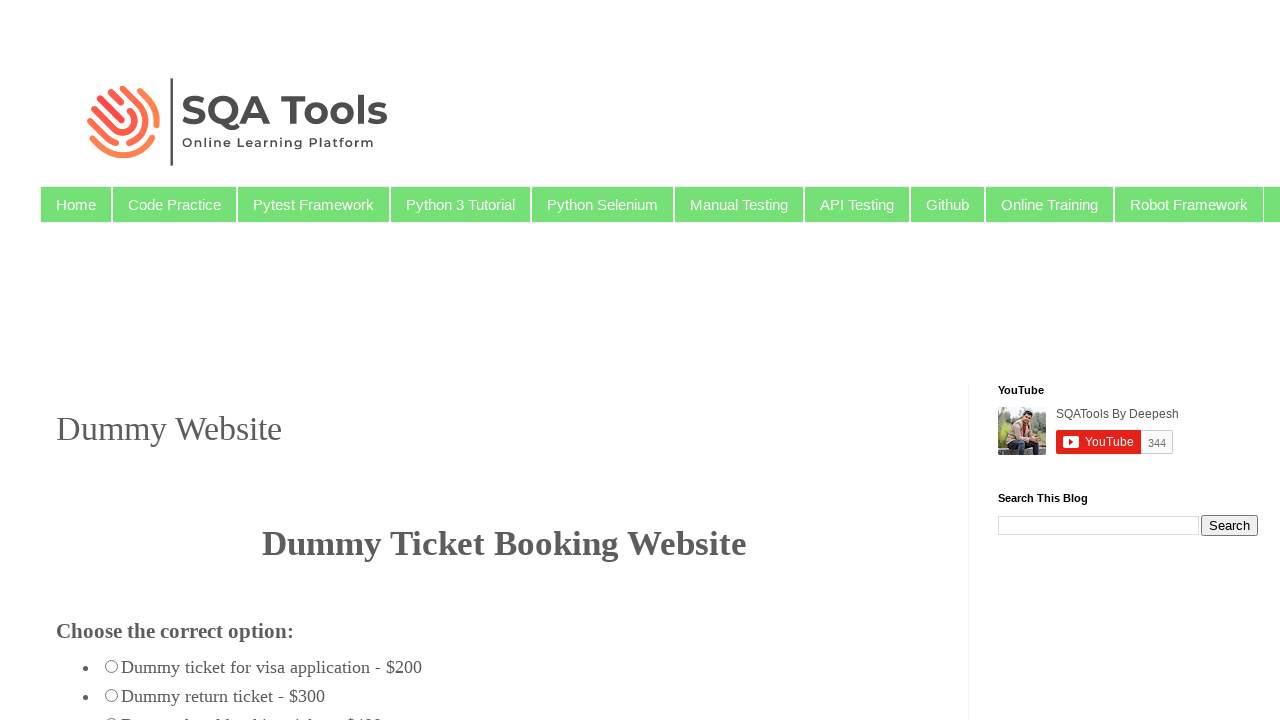

Filled street address field with 'Scotland' on #street_address1
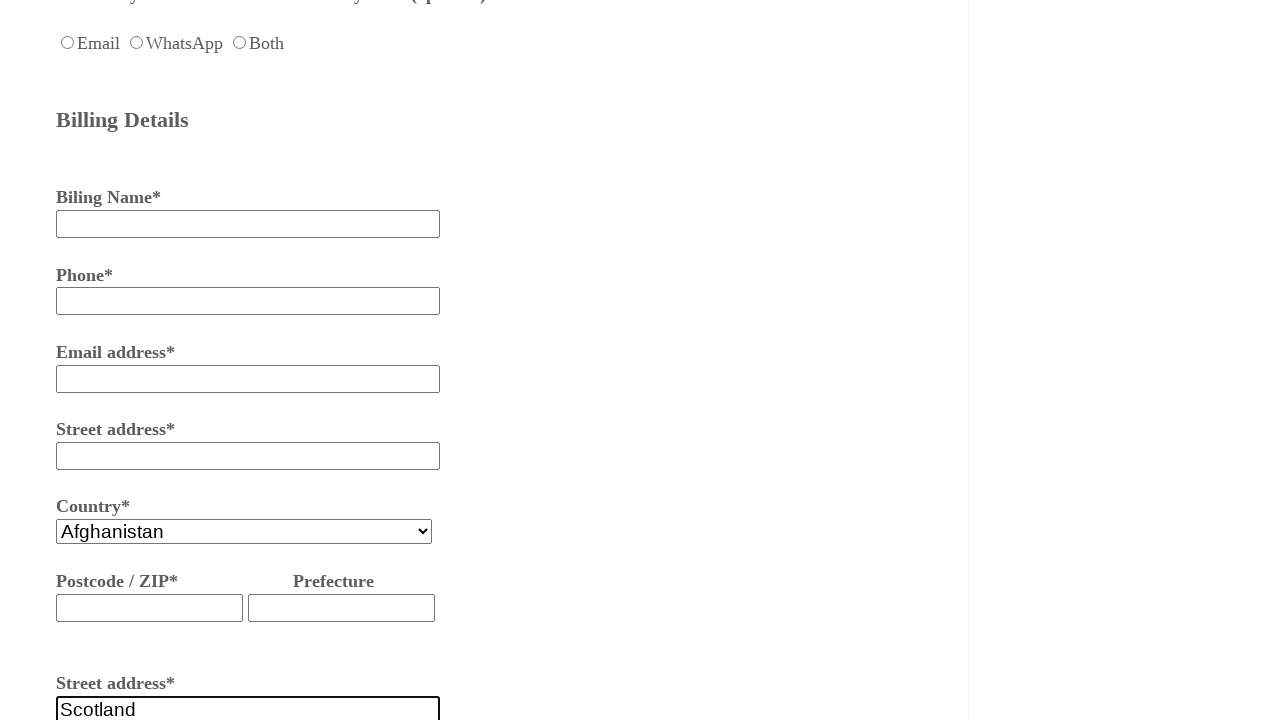

Email field became visible
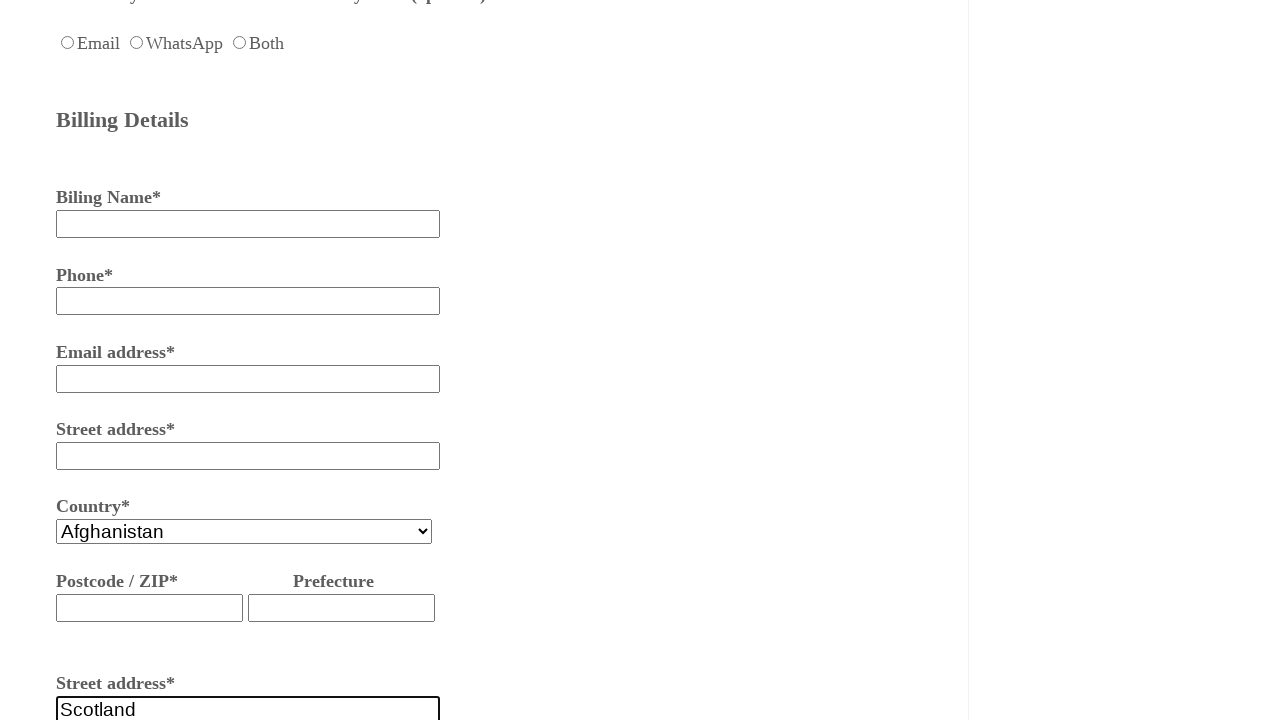

Filled email field with 'admin@gmail.com' on #billing_email
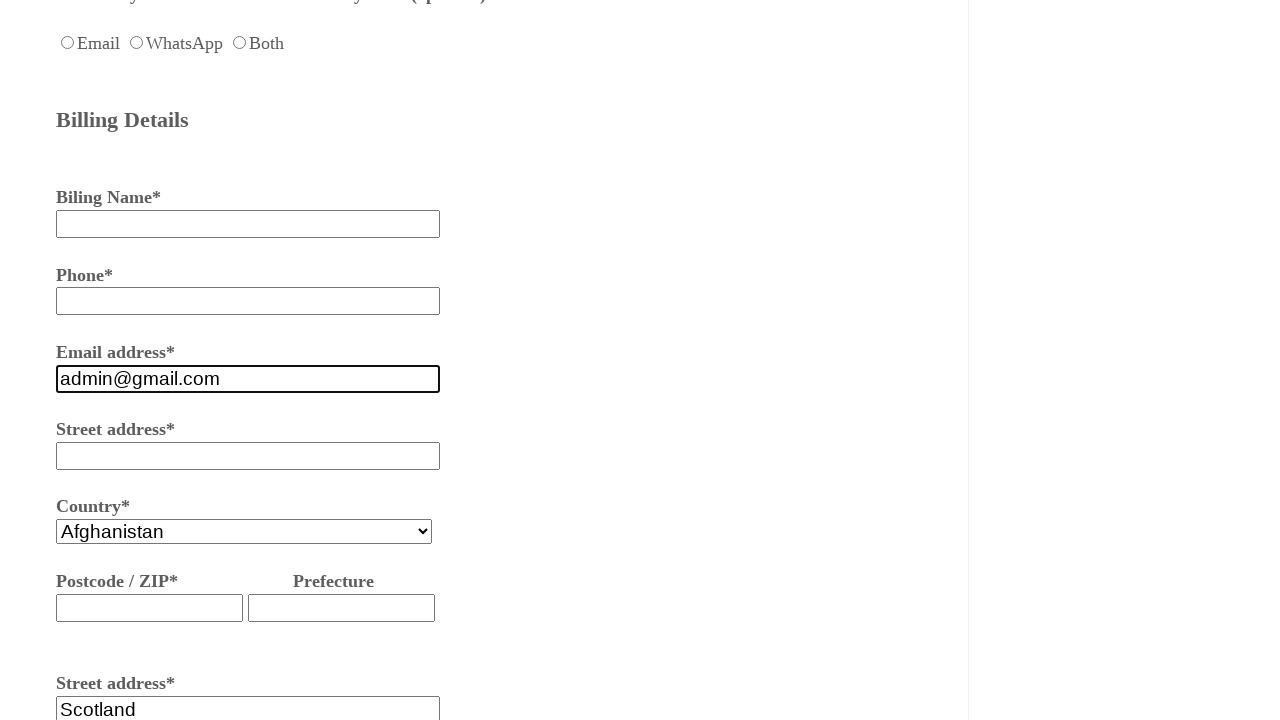

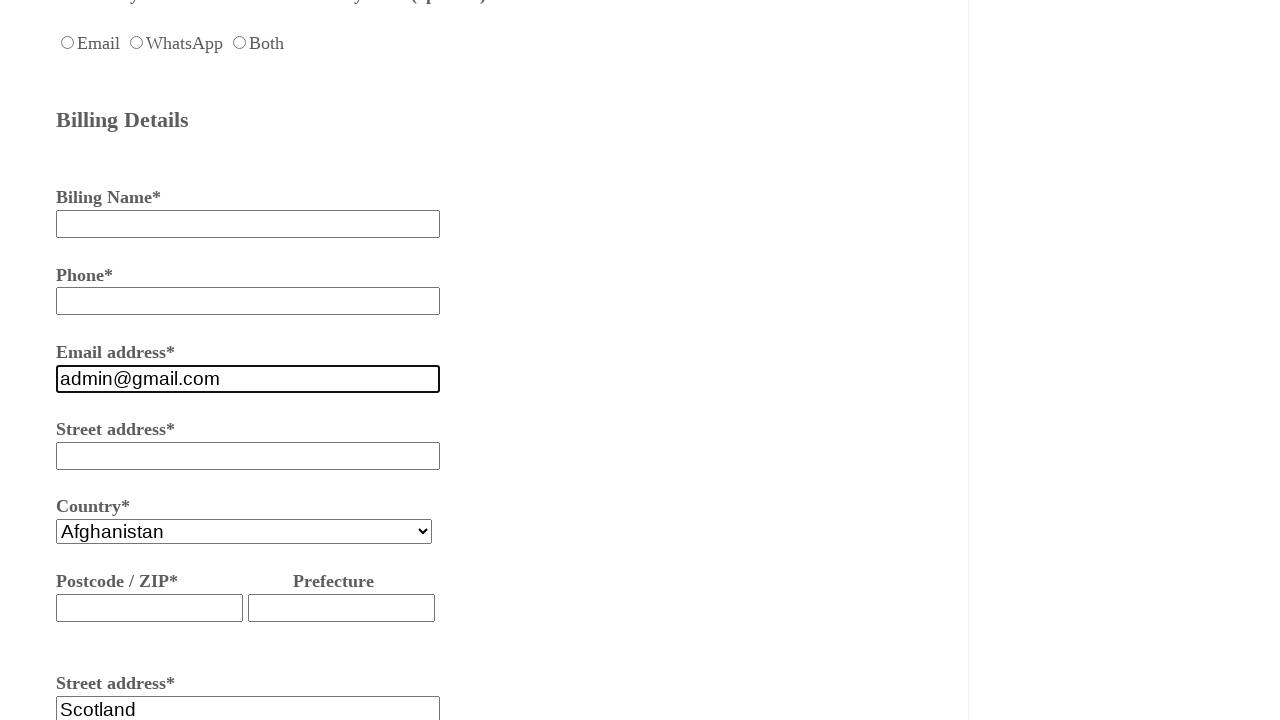